Tests browser back button navigation between filter views

Starting URL: https://demo.playwright.dev/todomvc

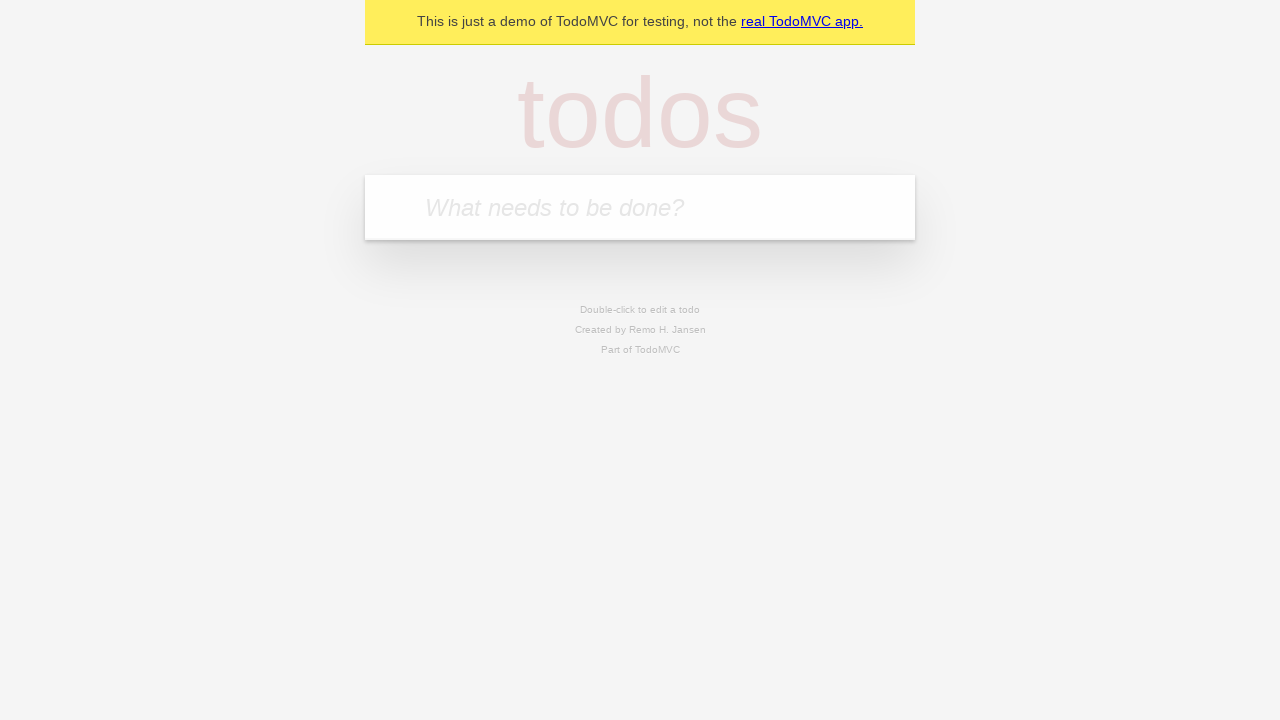

Filled new todo field with 'buy some cheese' on internal:attr=[placeholder="What needs to be done?"i]
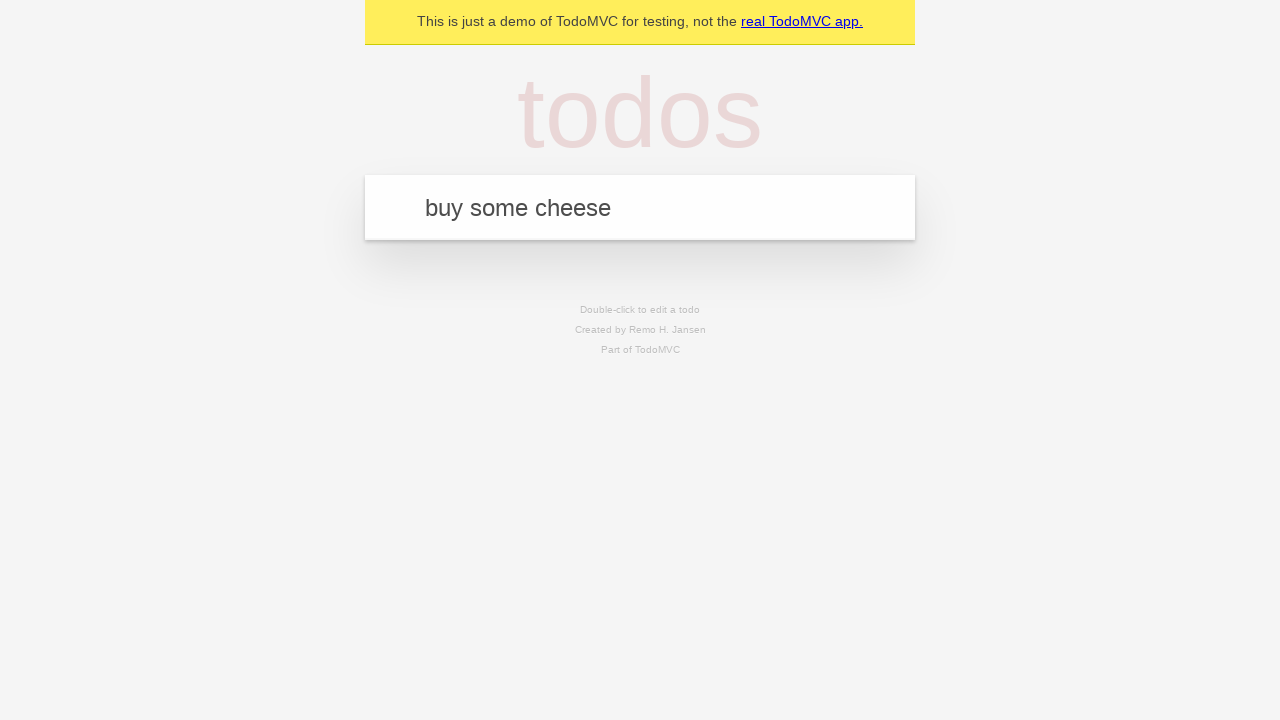

Pressed Enter to create todo 'buy some cheese' on internal:attr=[placeholder="What needs to be done?"i]
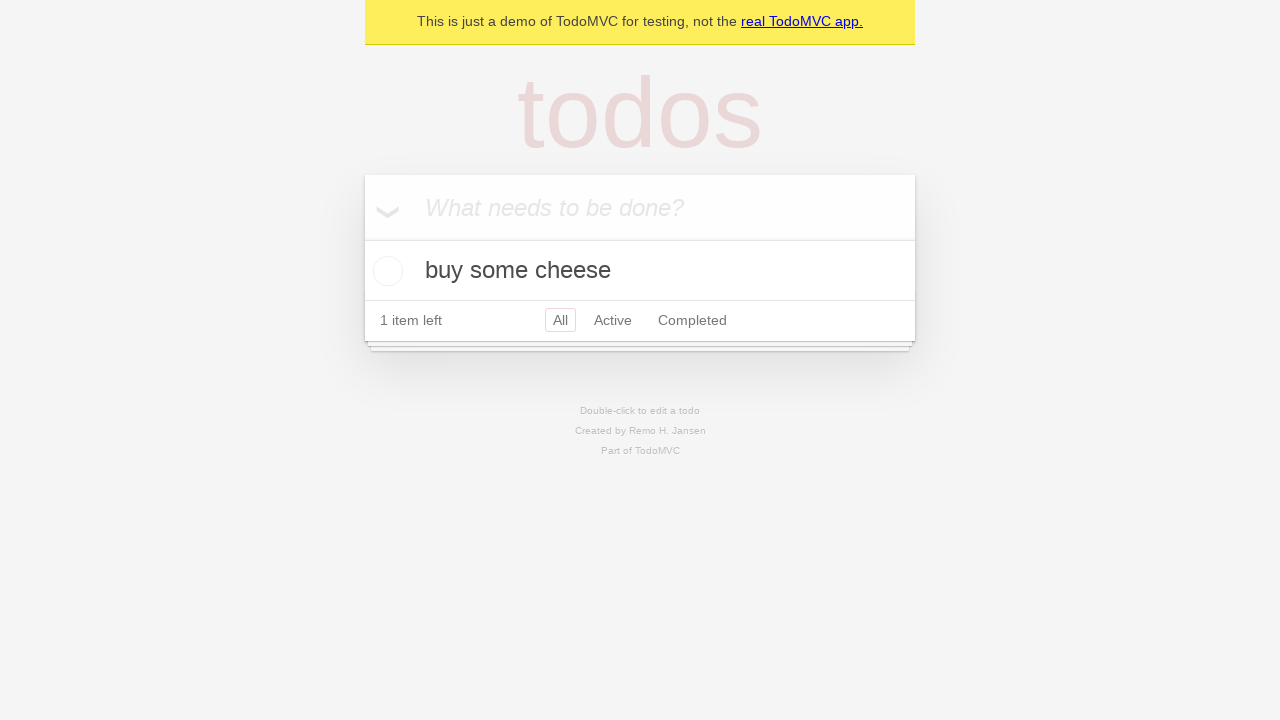

Filled new todo field with 'feed the cat' on internal:attr=[placeholder="What needs to be done?"i]
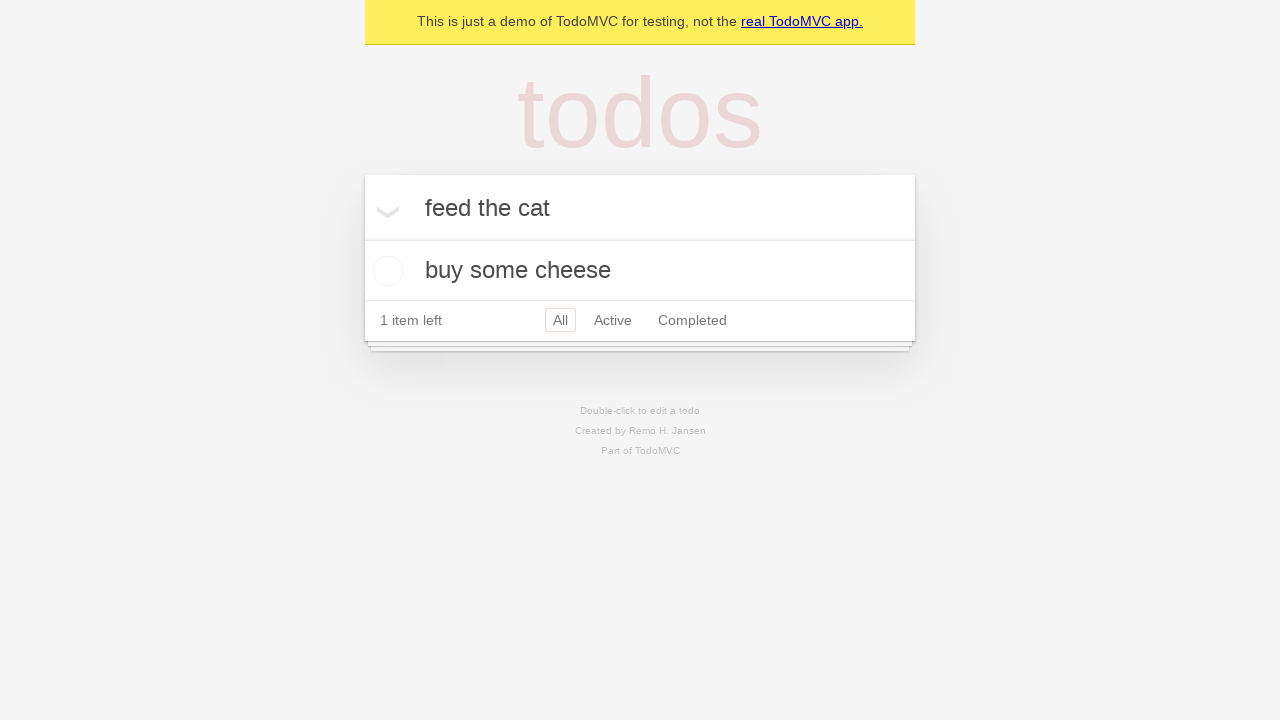

Pressed Enter to create todo 'feed the cat' on internal:attr=[placeholder="What needs to be done?"i]
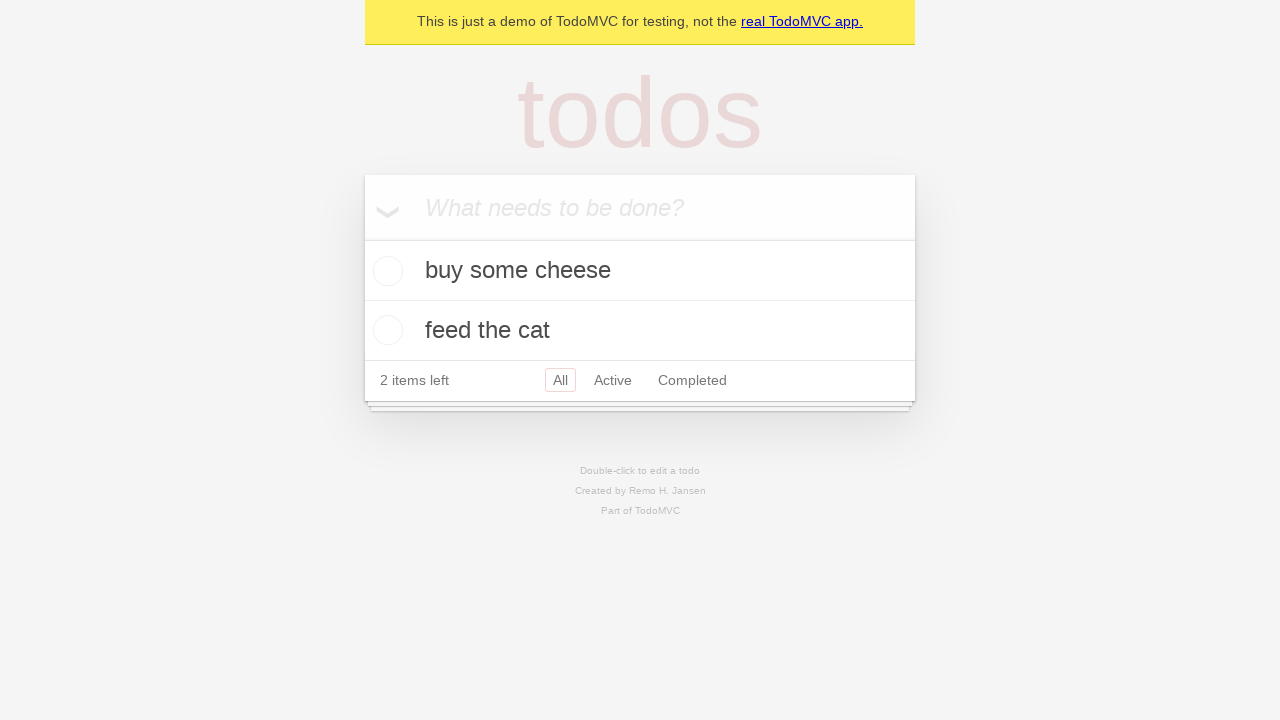

Filled new todo field with 'book a doctors appointment' on internal:attr=[placeholder="What needs to be done?"i]
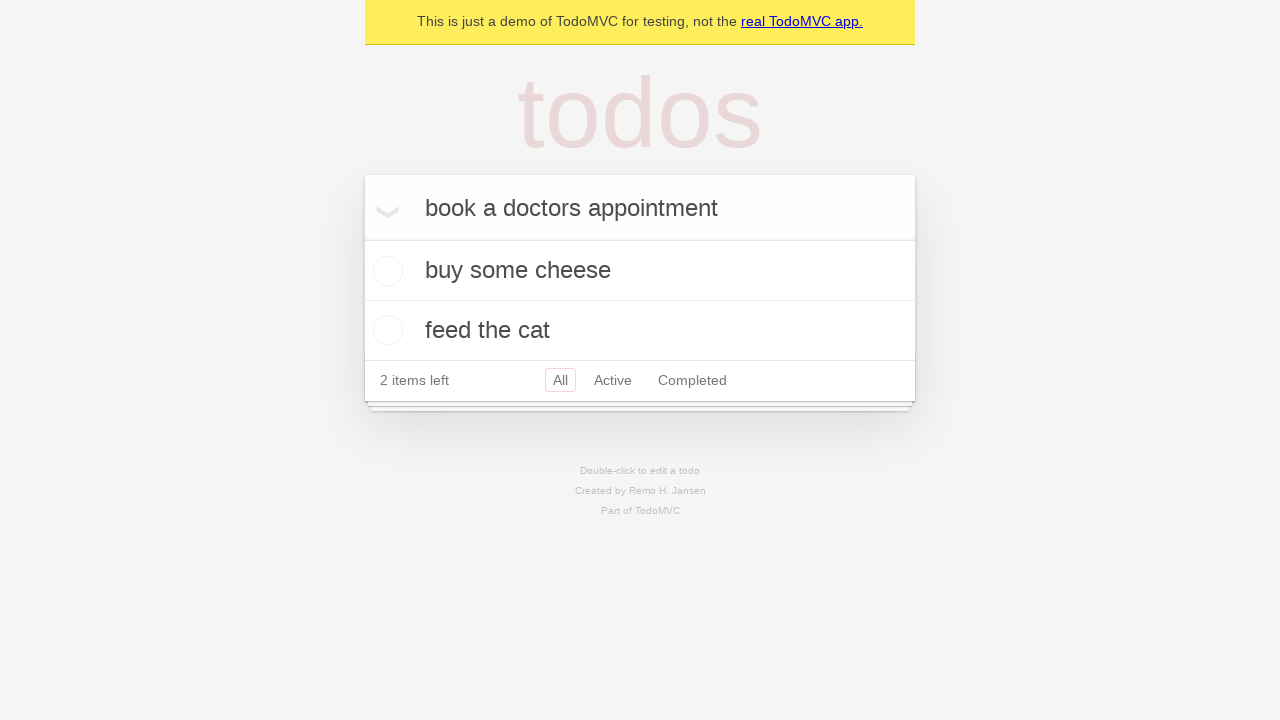

Pressed Enter to create todo 'book a doctors appointment' on internal:attr=[placeholder="What needs to be done?"i]
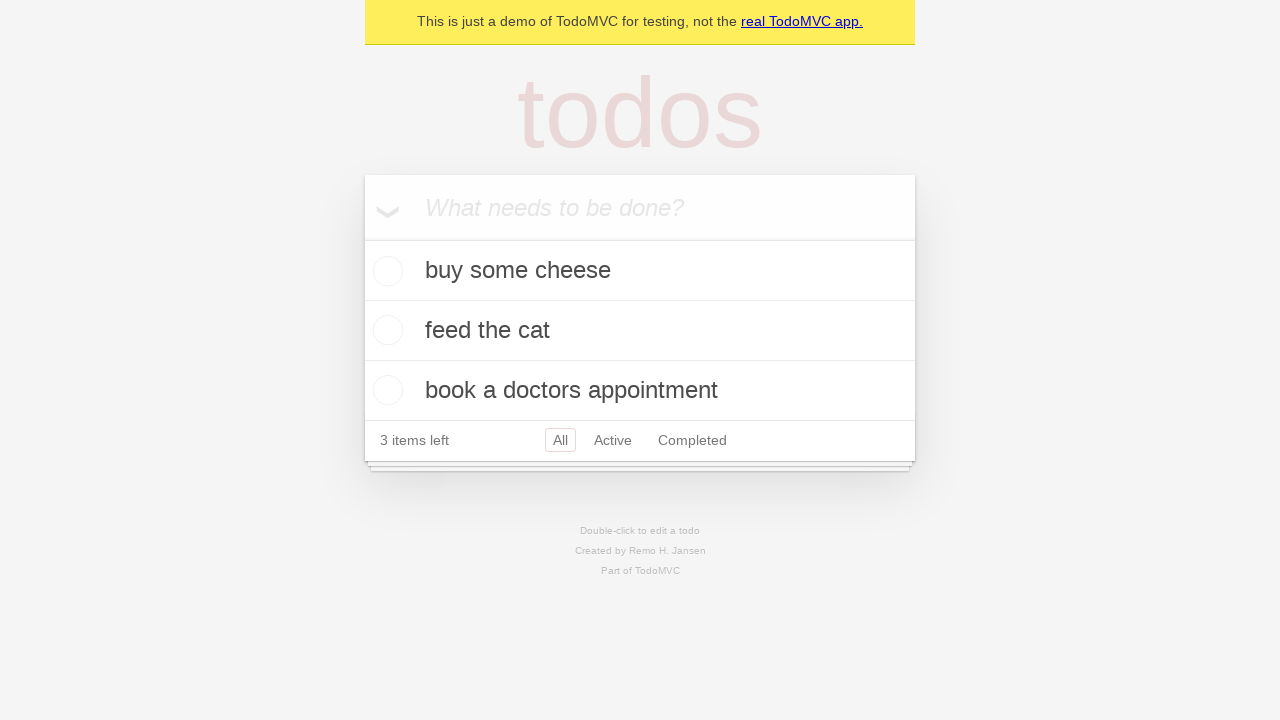

Checked the second todo item at (385, 330) on internal:testid=[data-testid="todo-item"s] >> nth=1 >> internal:role=checkbox
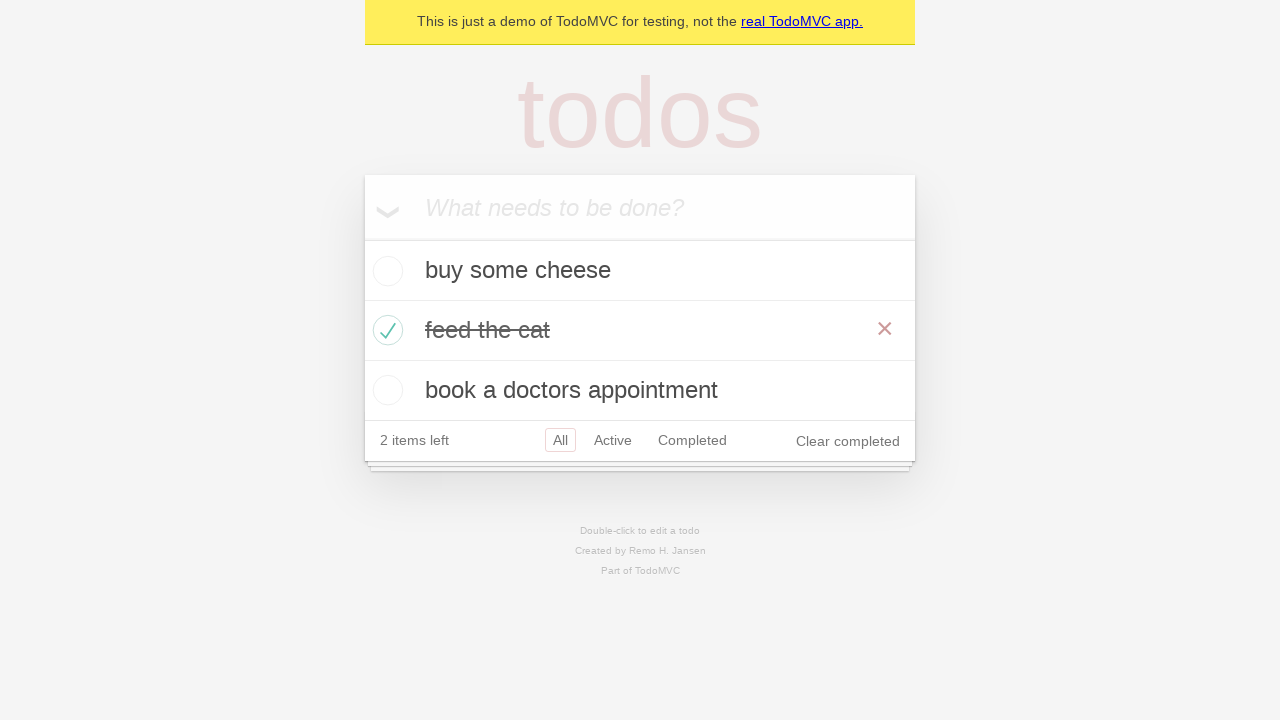

Clicked 'All' filter link at (560, 440) on internal:role=link[name="All"i]
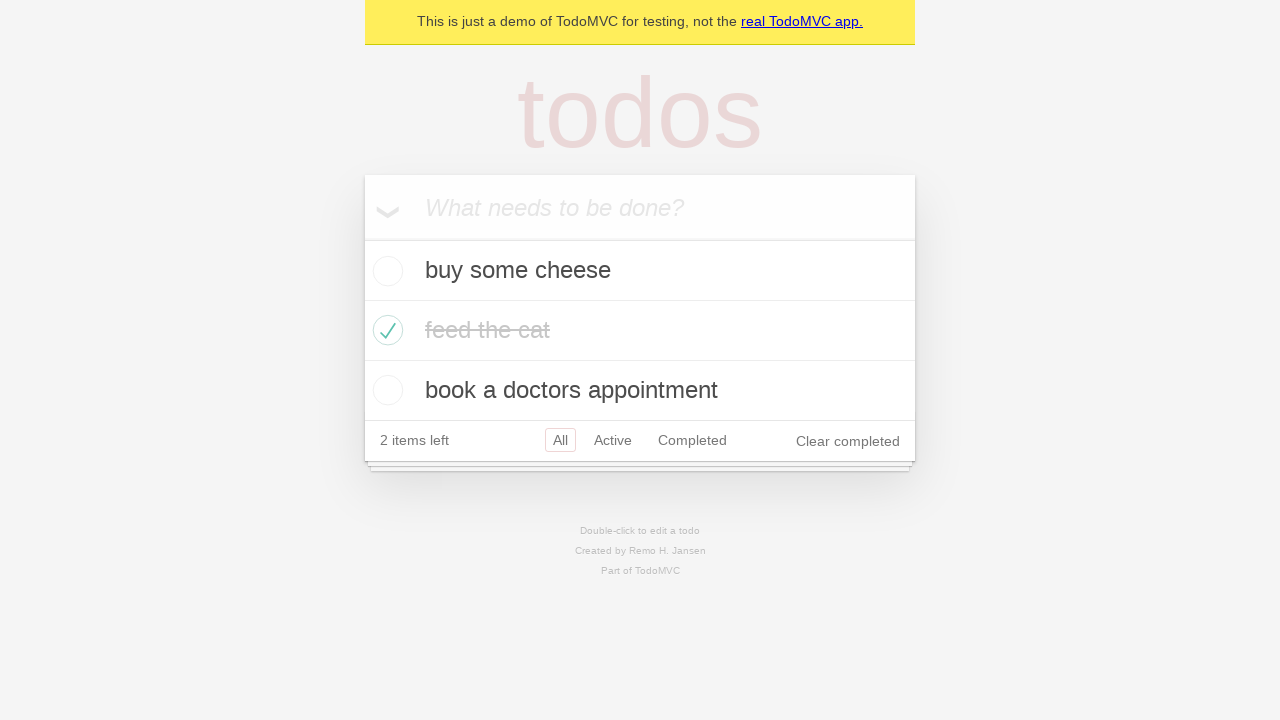

Clicked 'Active' filter link at (613, 440) on internal:role=link[name="Active"i]
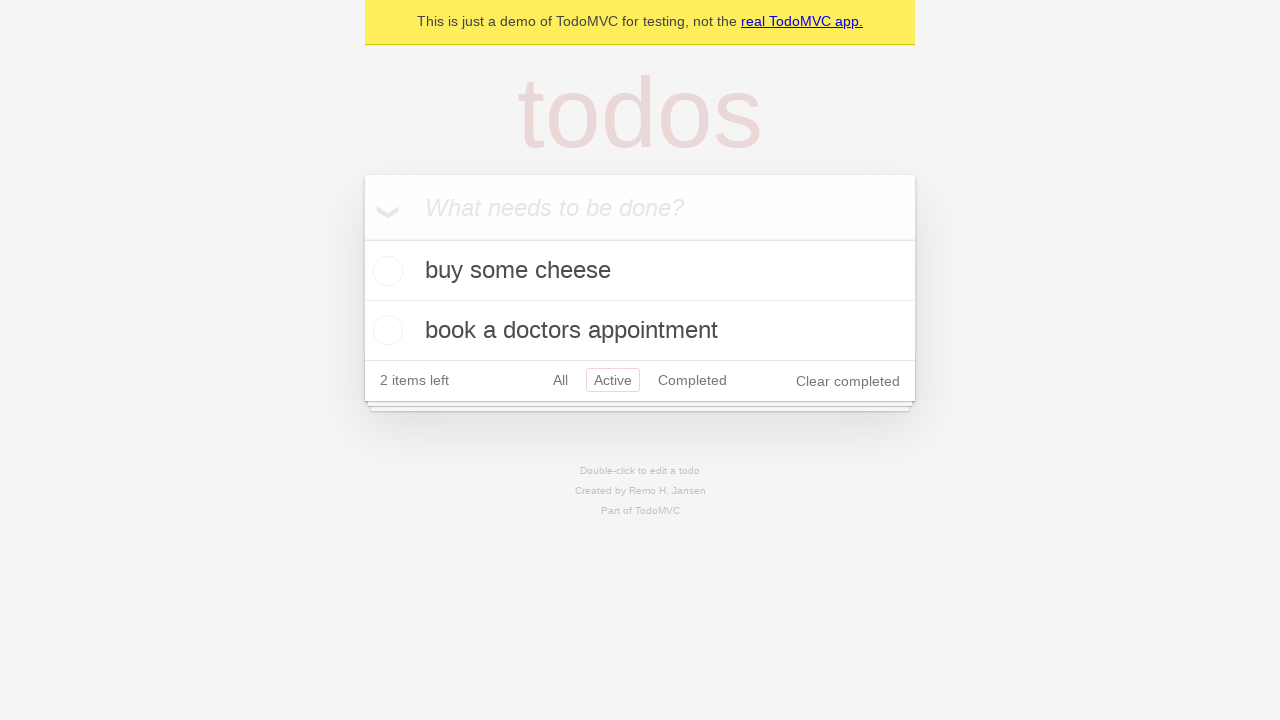

Clicked 'Completed' filter link at (692, 380) on internal:role=link[name="Completed"i]
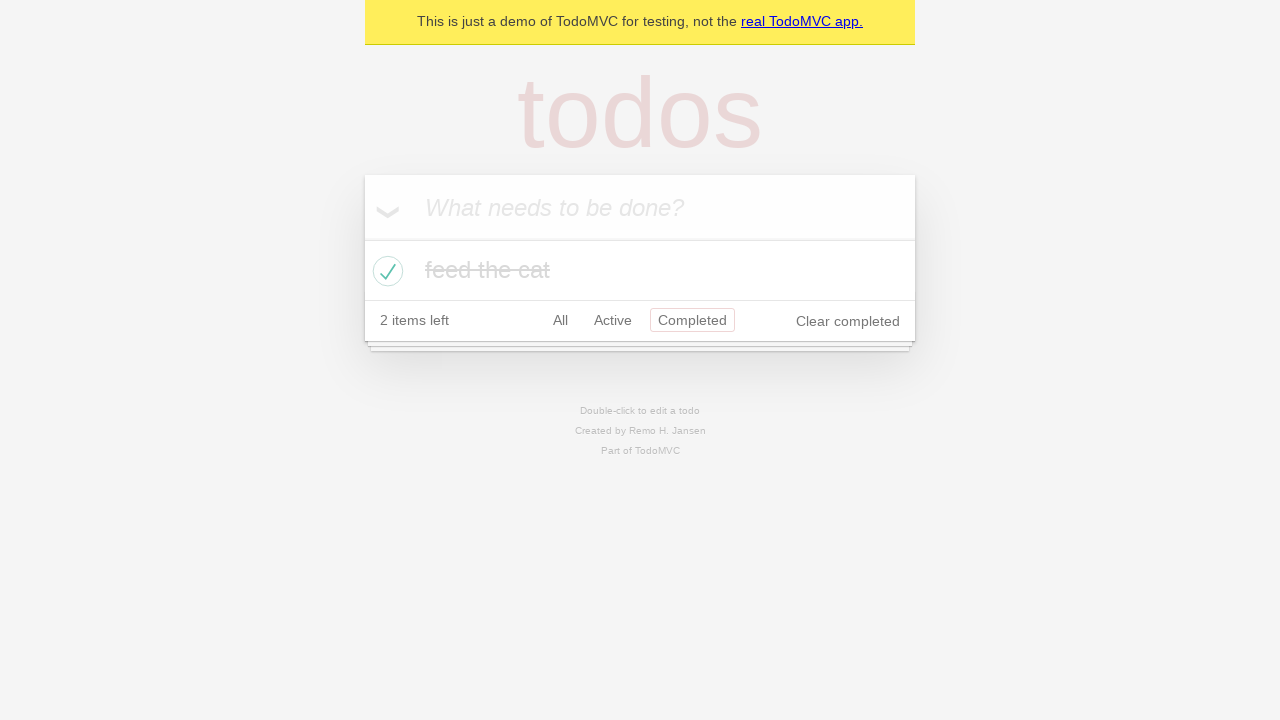

Navigated back from Completed filter to Active filter
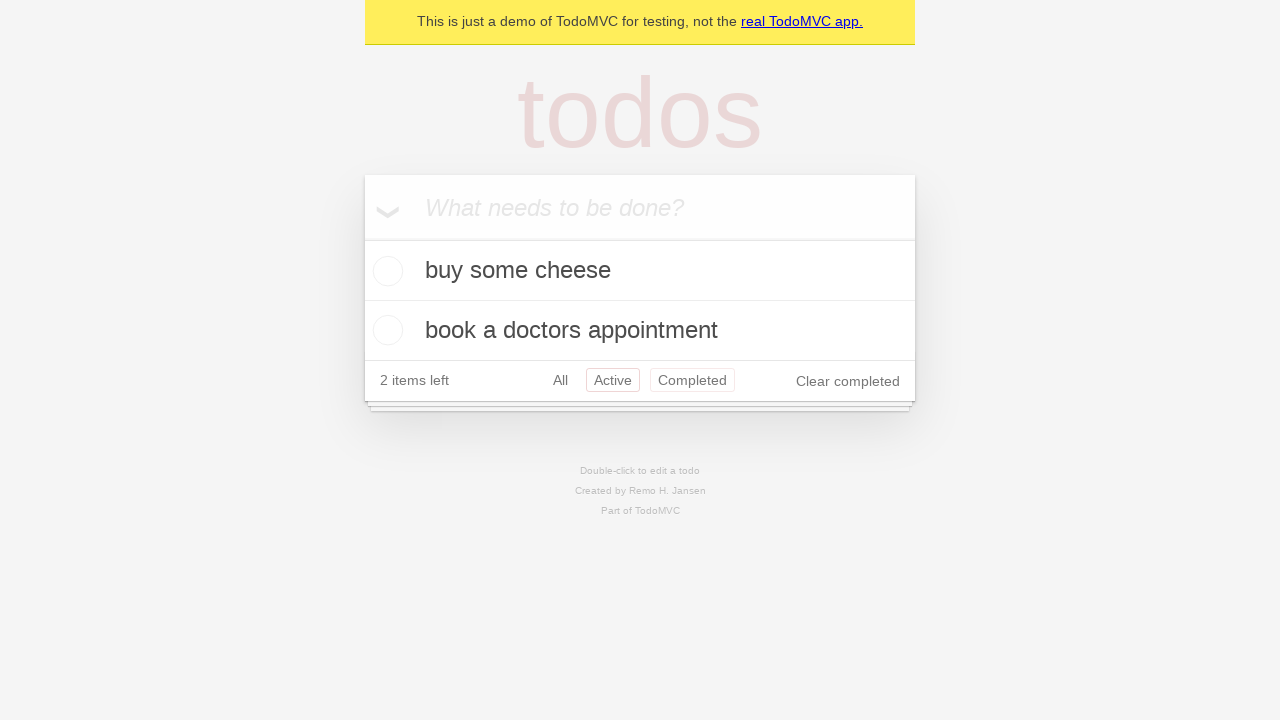

Navigated back from Active filter to All filter
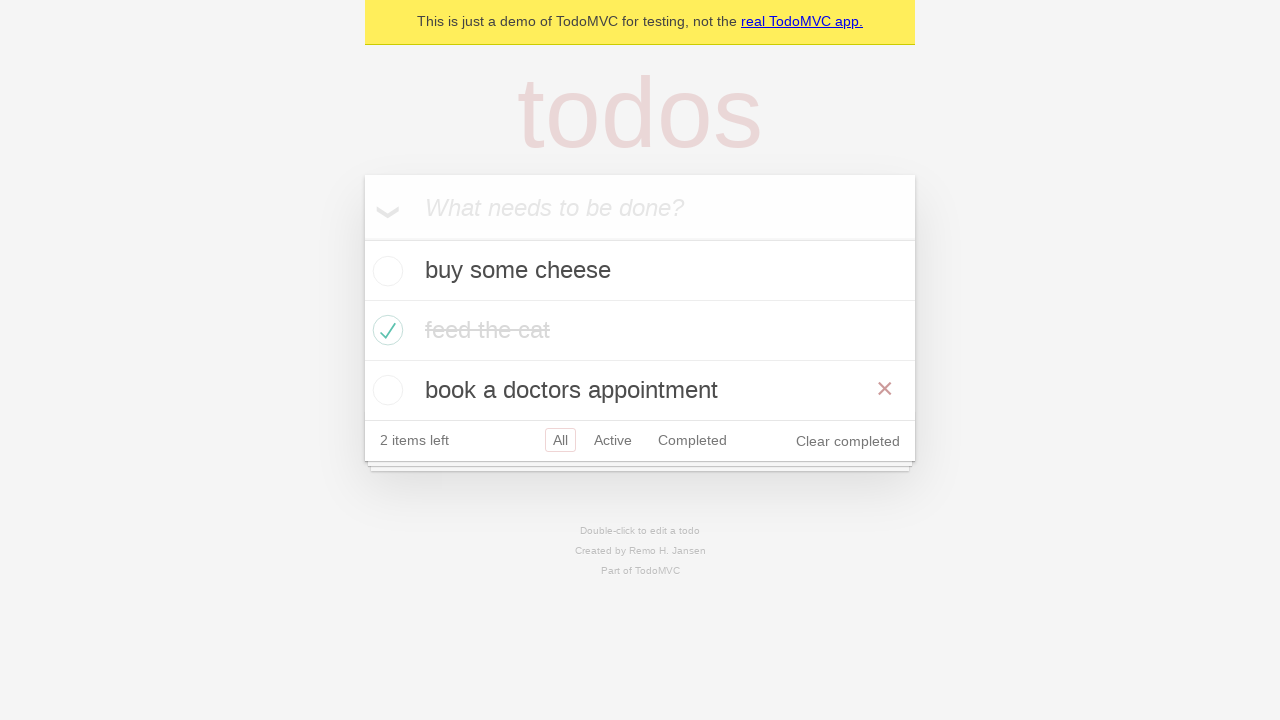

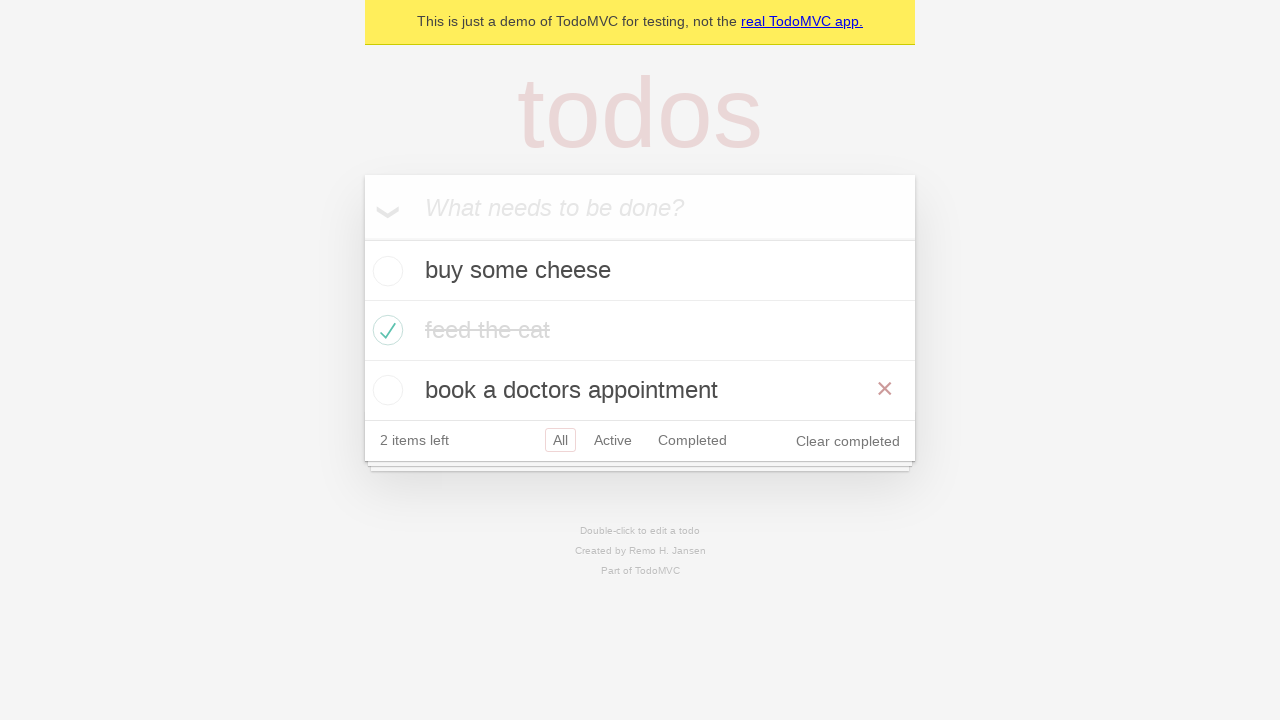